Tests a simple form by filling in first name, last name, city, and country fields using different locator strategies, then submits the form by clicking a button.

Starting URL: http://suninjuly.github.io/simple_form_find_task.html

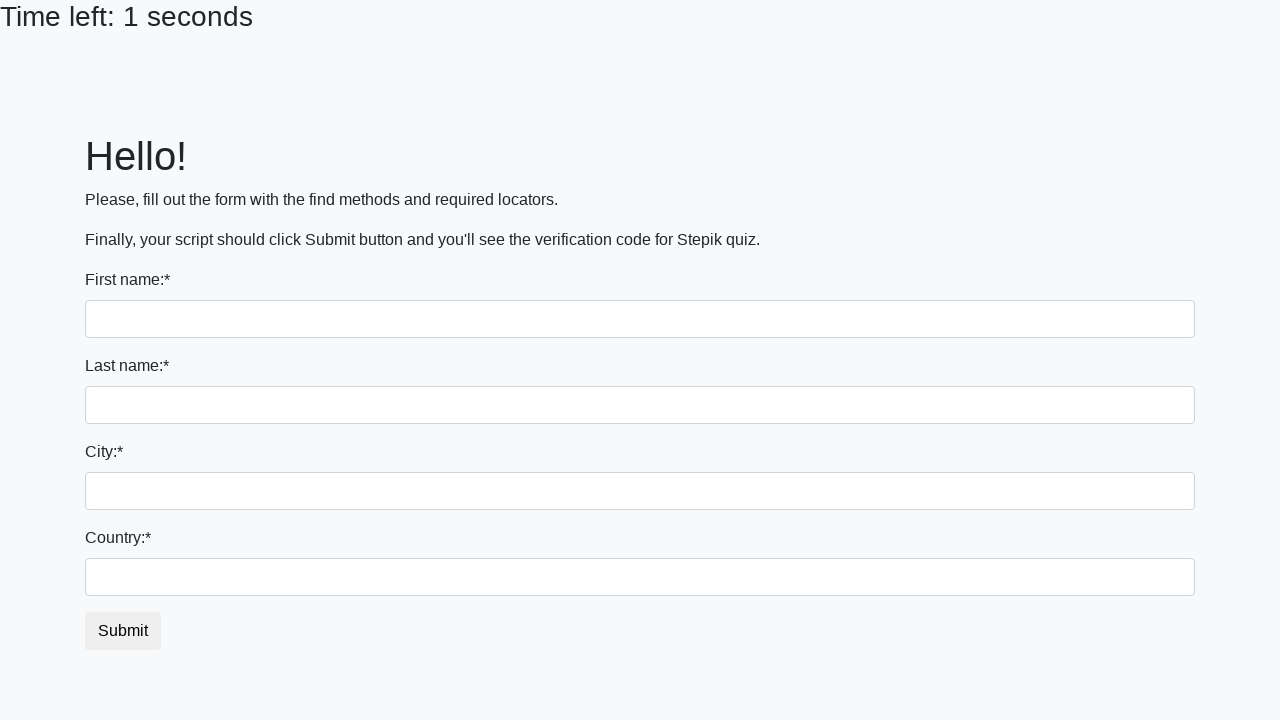

Filled first name field with 'Ivan' on input:first-of-type
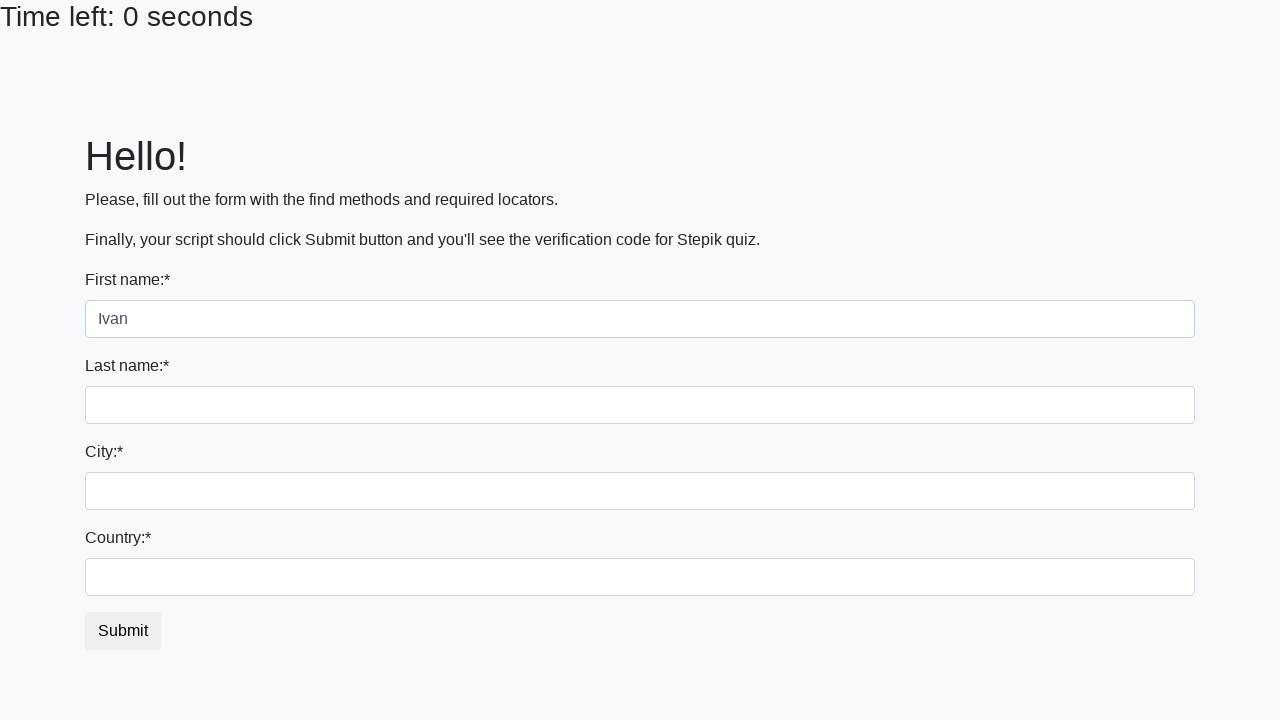

Filled last name field with 'Petrov' on input[name='last_name']
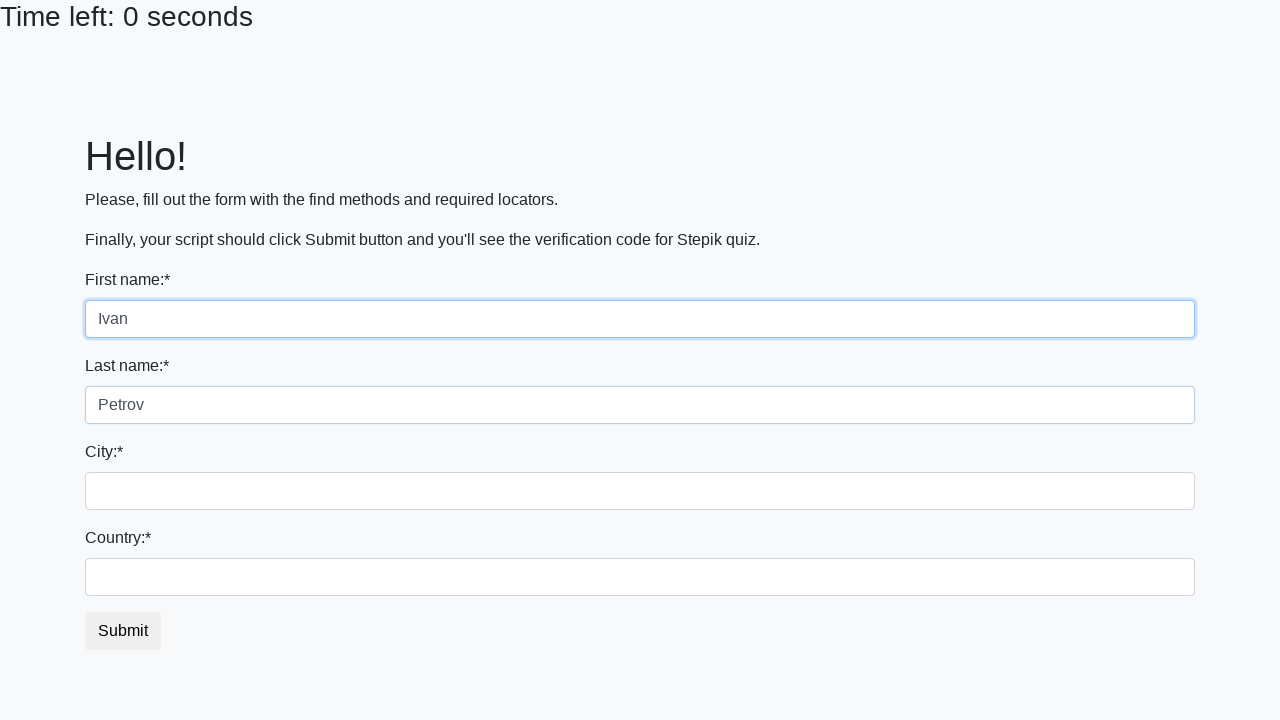

Filled city field with 'Smolensk' on .city
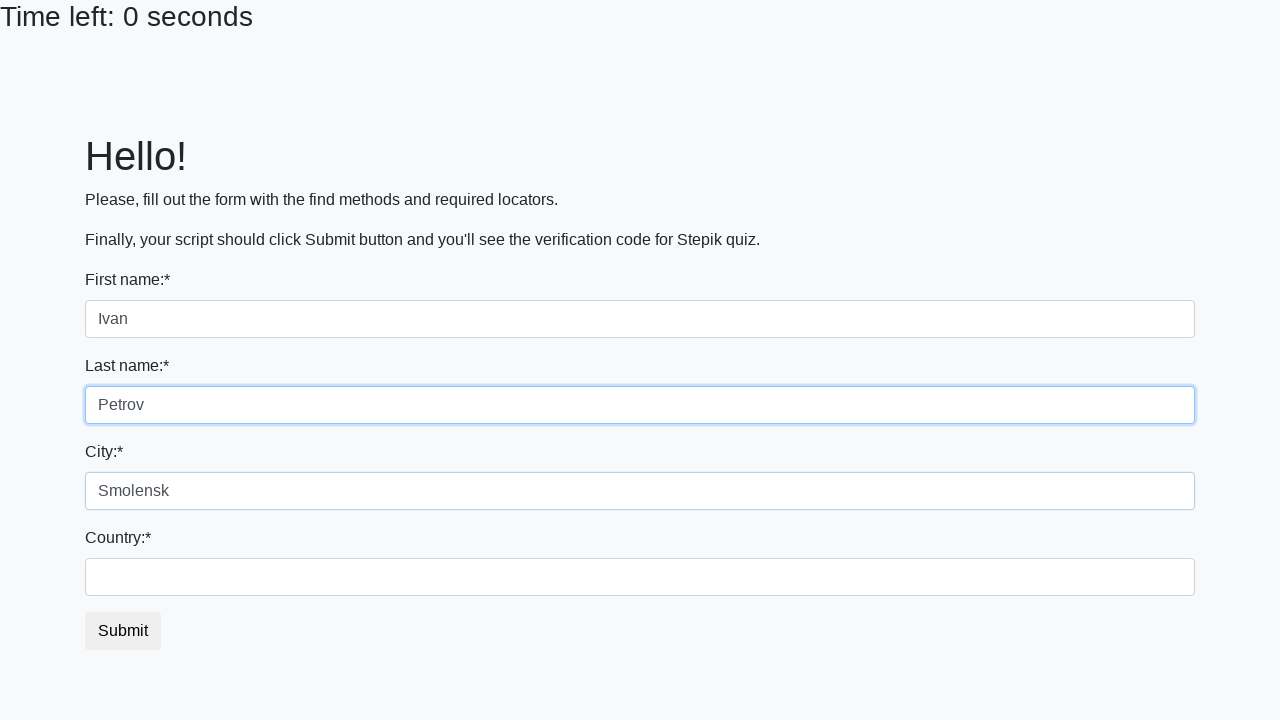

Filled country field with 'Russia' on #country
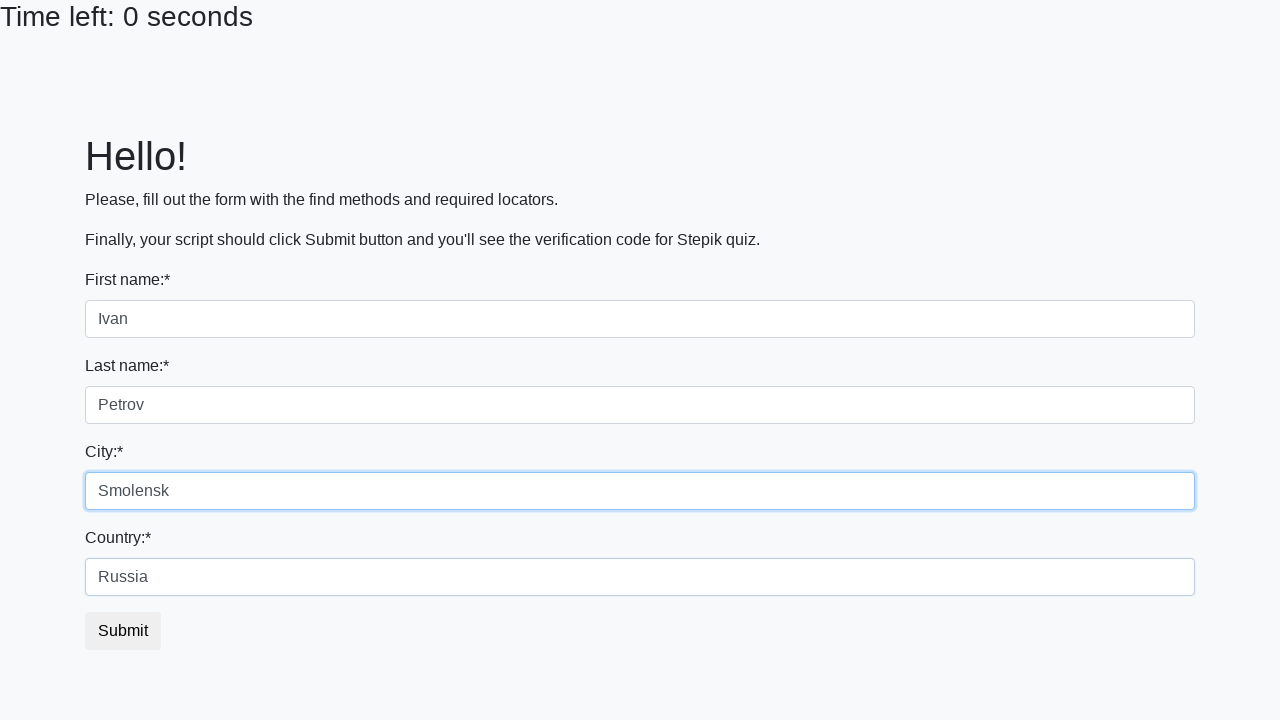

Clicked the submit button to complete form submission at (123, 631) on button.btn
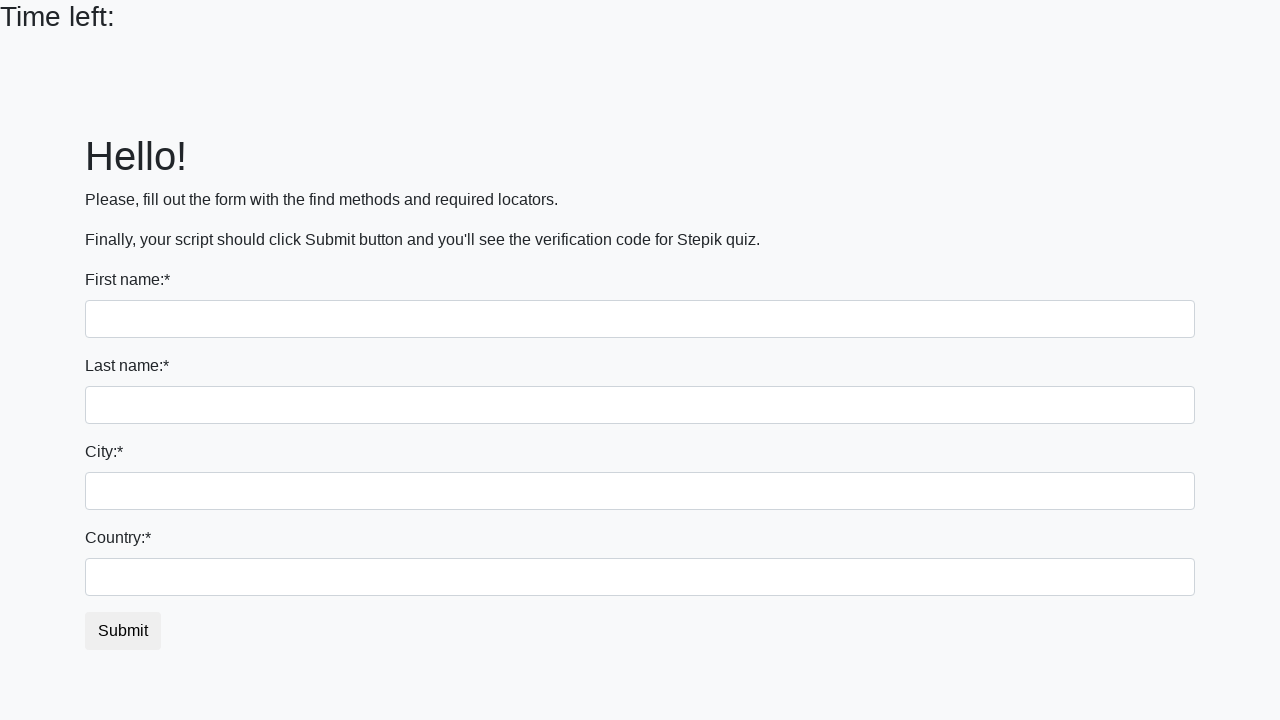

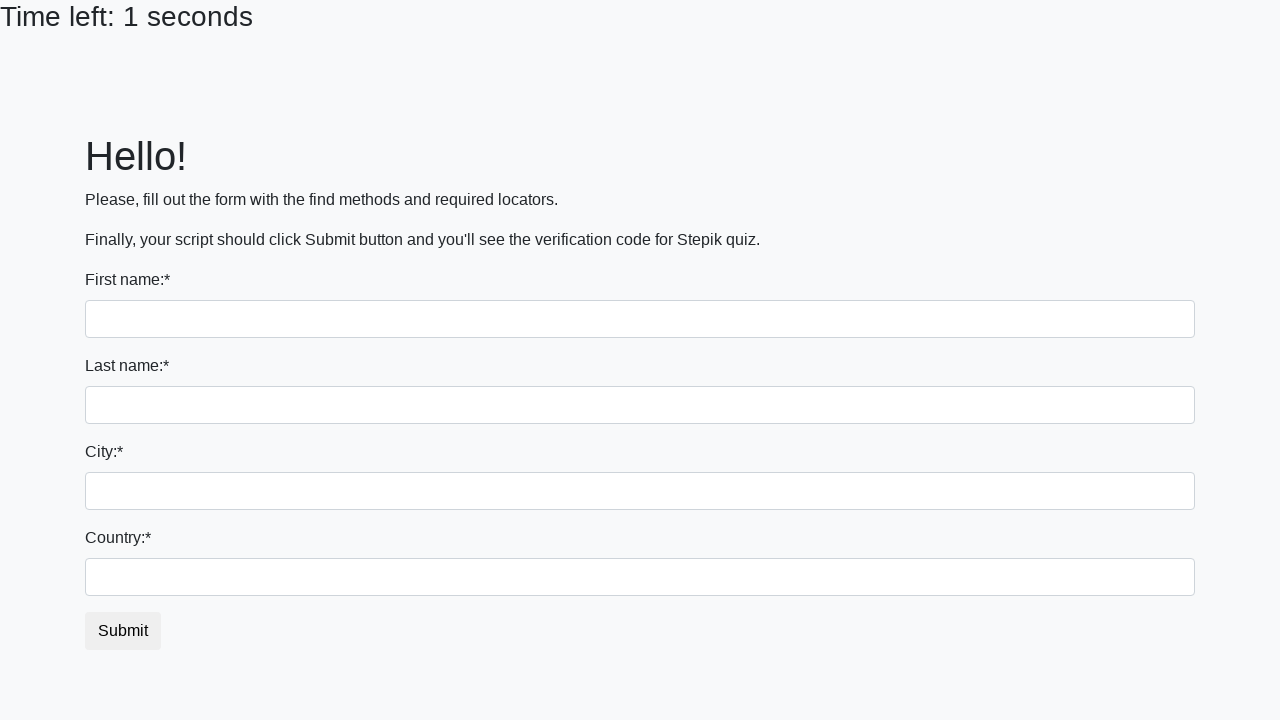